Tests a registration form by filling out personal information including name, address, email, phone, gender, hobbies, skills, country selection, date of birth, and password fields, then clicks the refresh button.

Starting URL: https://demo.automationtesting.in/Register.html

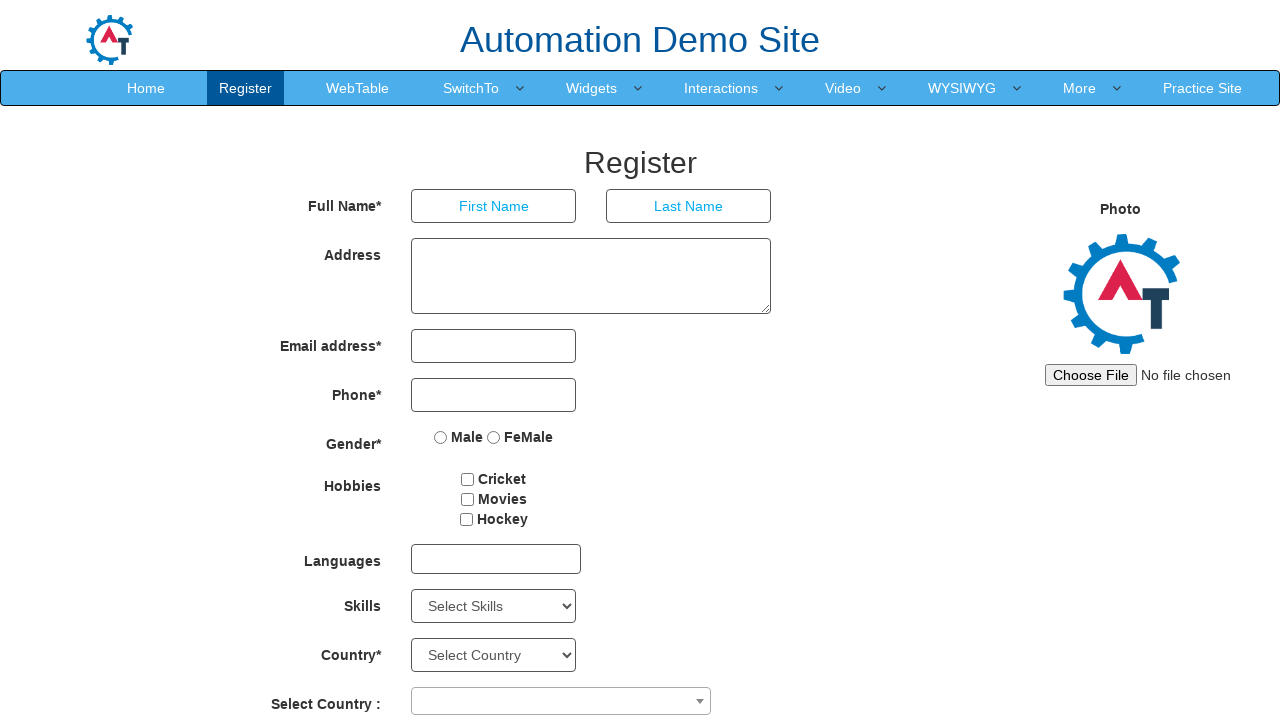

Filled first name field with 'Surendra' on input[ng-model='FirstName']
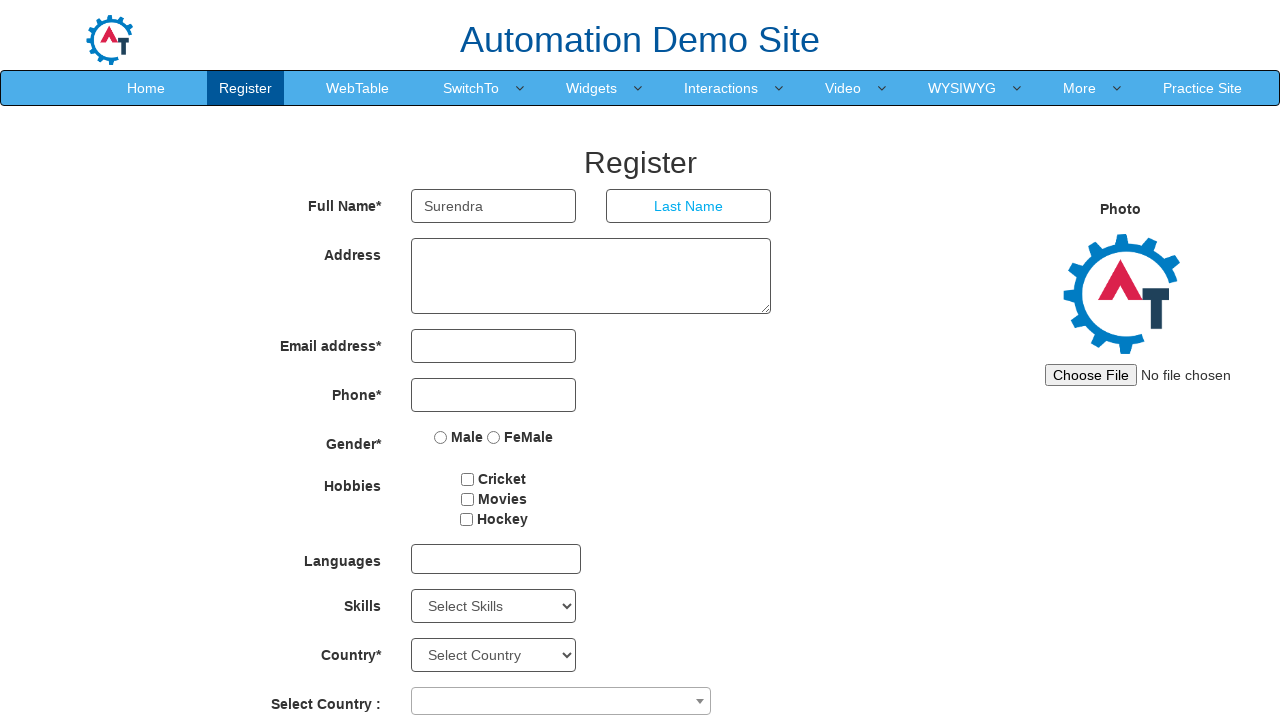

Filled last name field with 'Valavala' on input[ng-model='LastName']
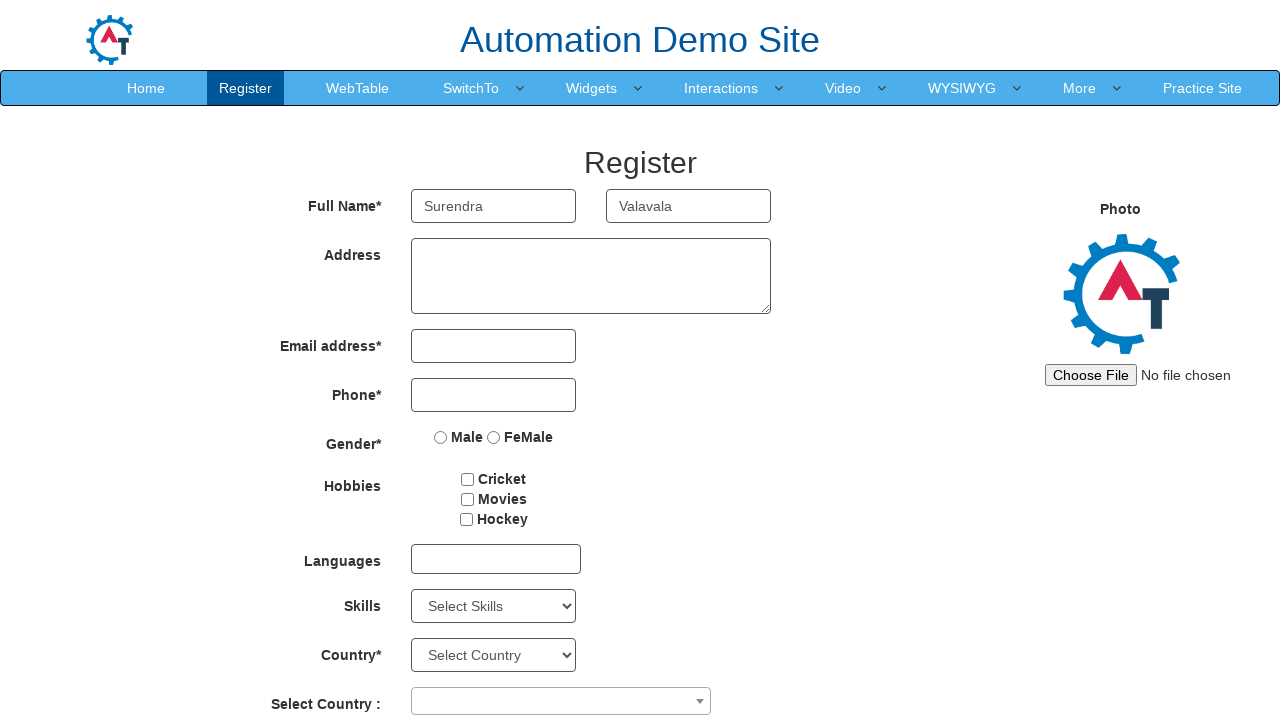

Filled address field with '4-83,Mori,A.P,Pin.no:533250' on textarea[ng-model='Adress']
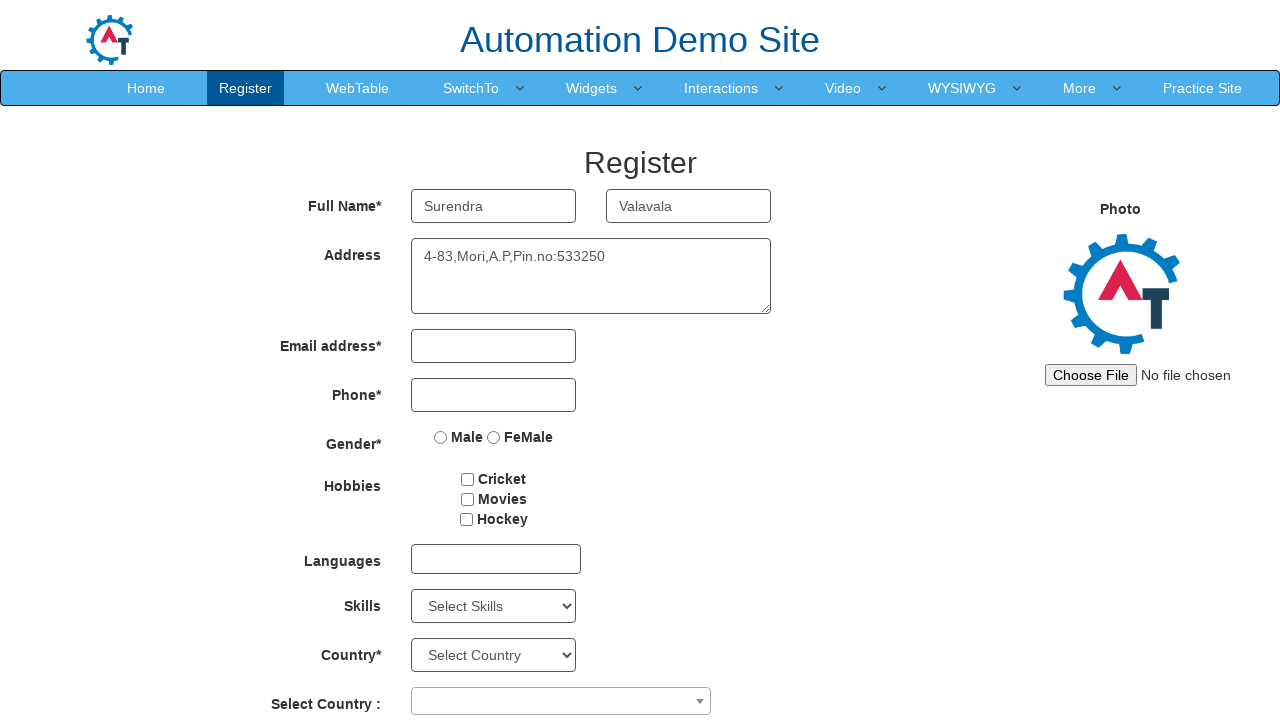

Filled email address field with 'sj@gmail.com' on input[ng-model='EmailAdress']
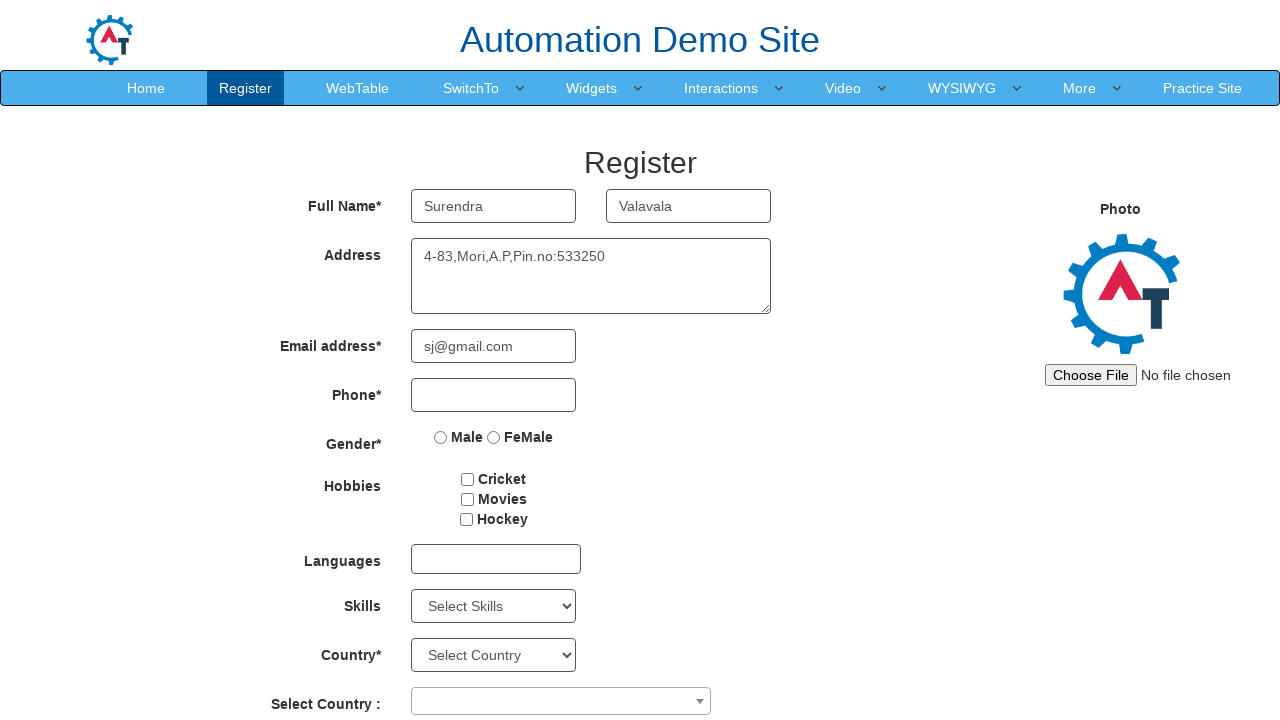

Filled phone number field with '9132228333' on input[ng-model='Phone']
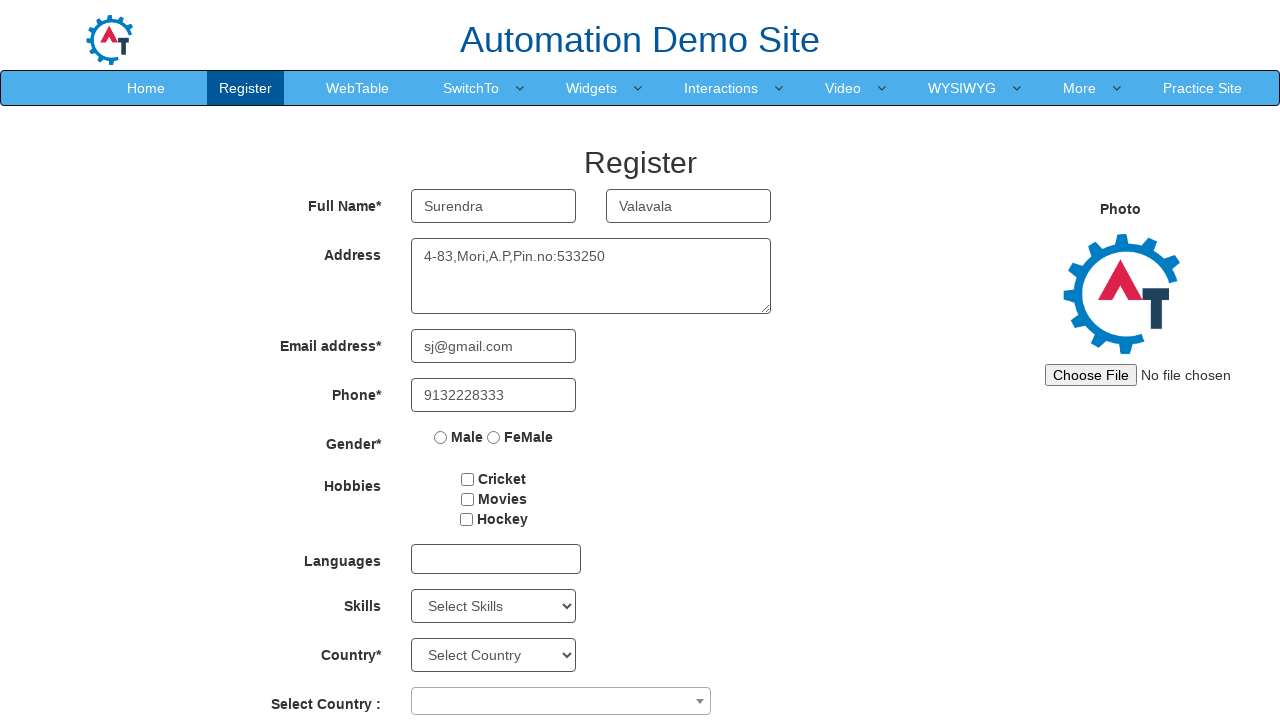

Selected Male gender option at (441, 437) on input[name='radiooptions'] >> nth=0
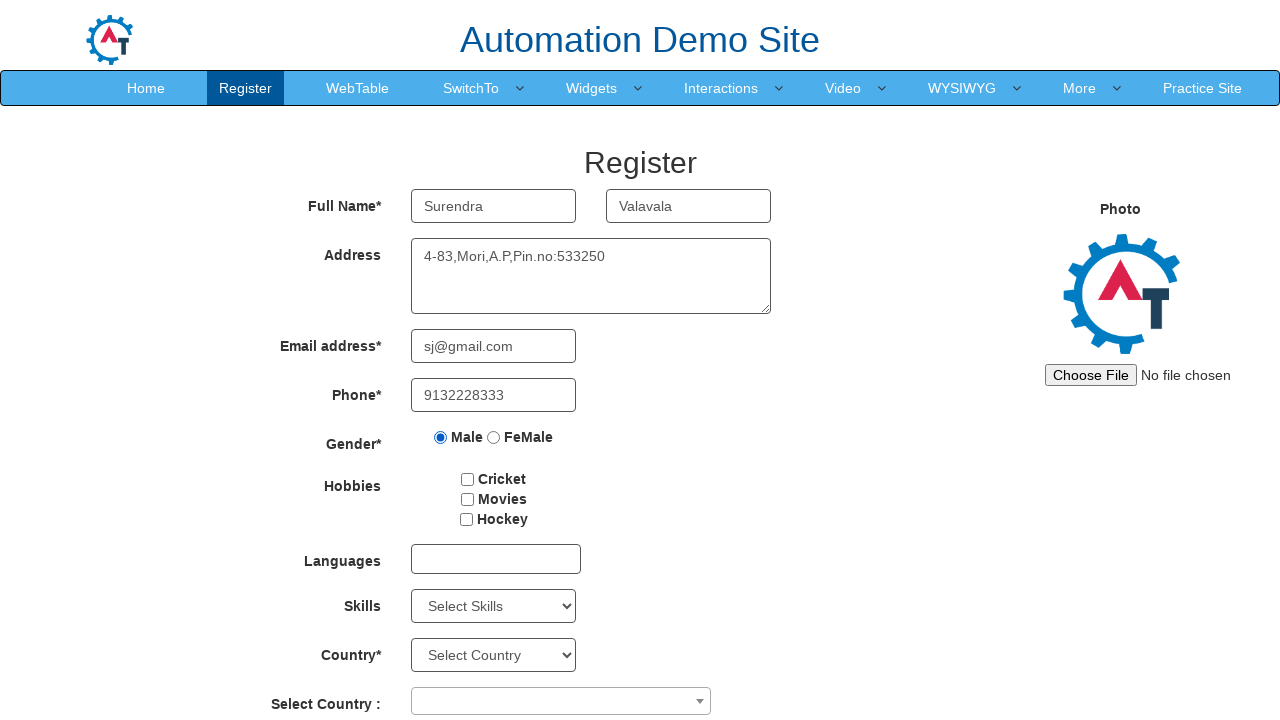

Selected Movies hobby at (467, 499) on input[value='Movies']
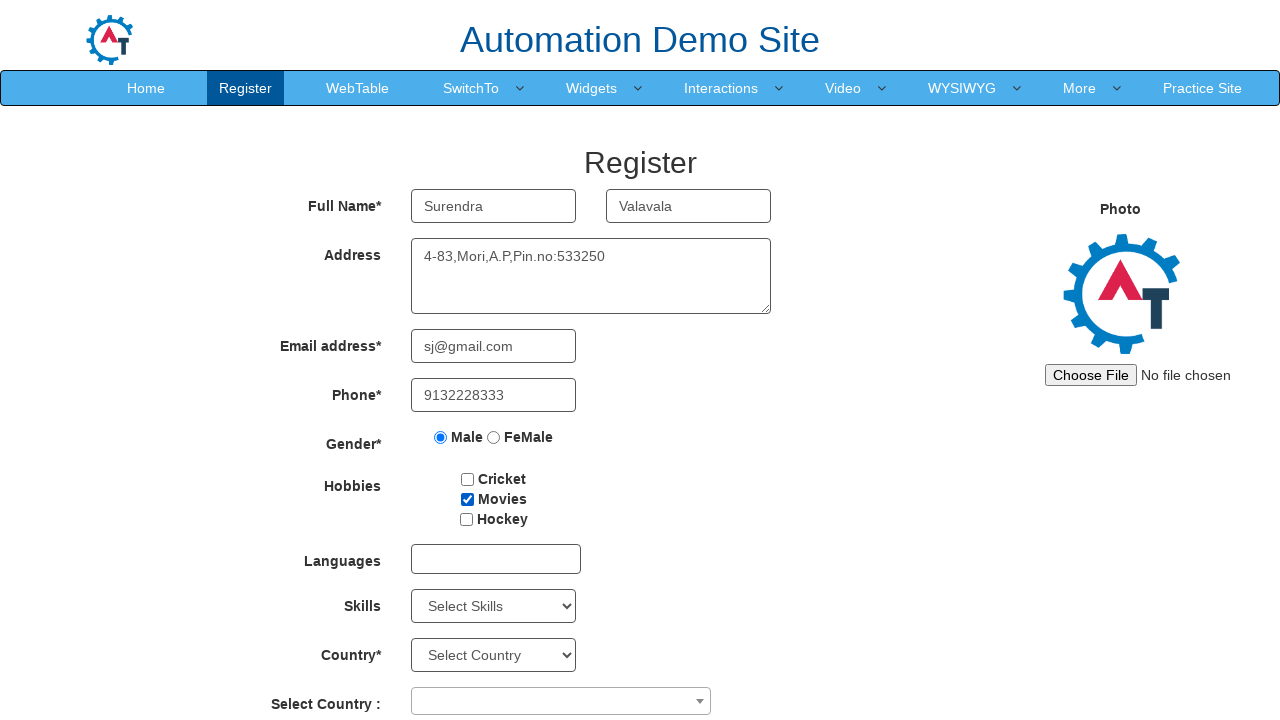

Selected Python from skills dropdown on select#Skills
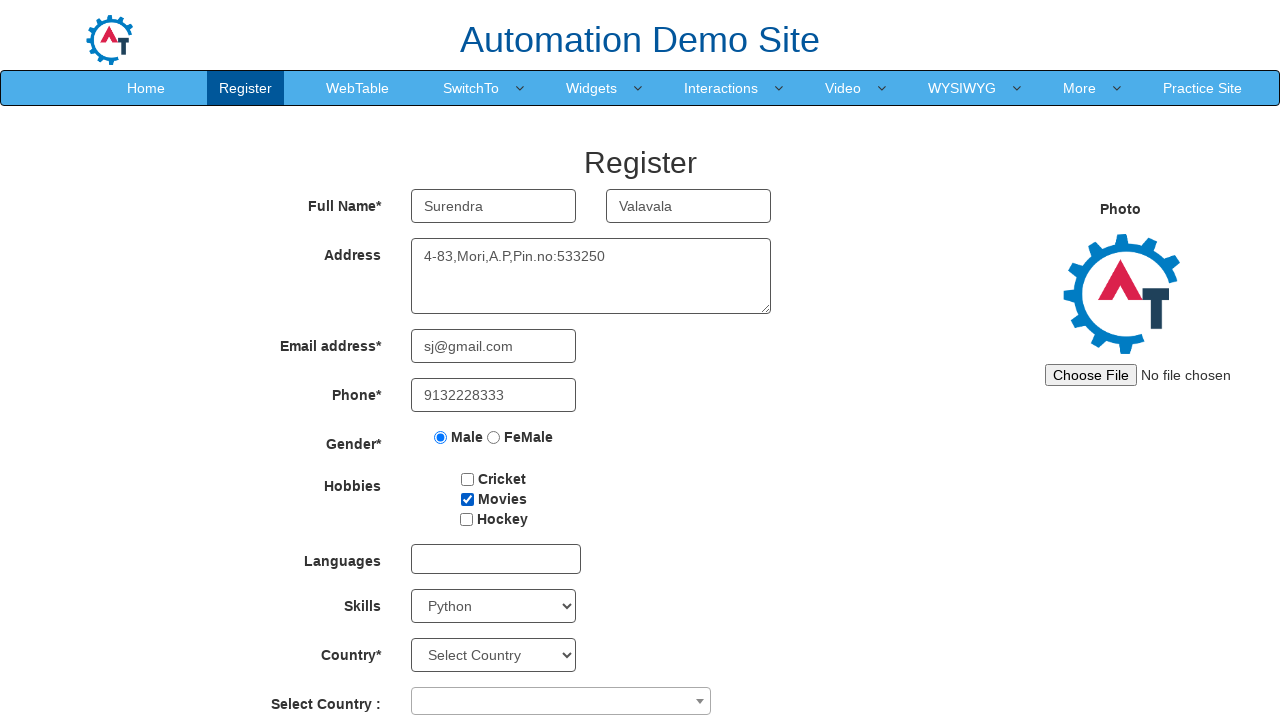

Selected from countries dropdown on select#countries
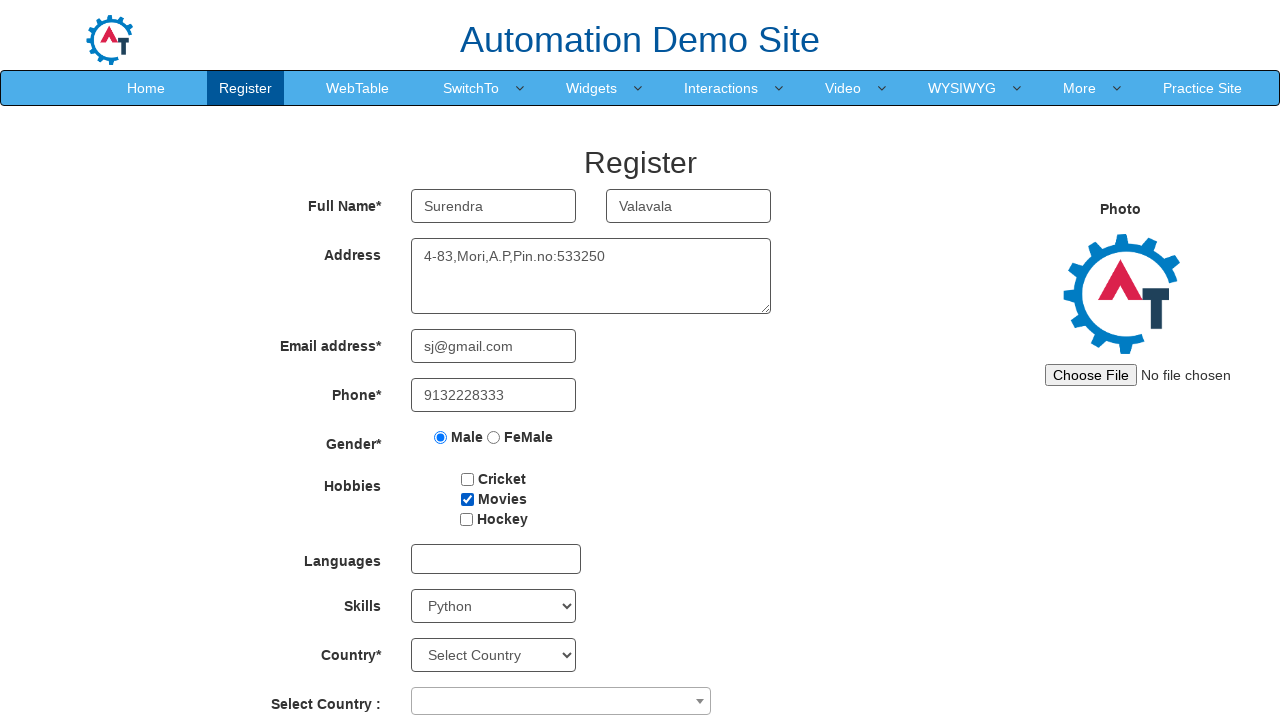

Selected India from country dropdown on select#country
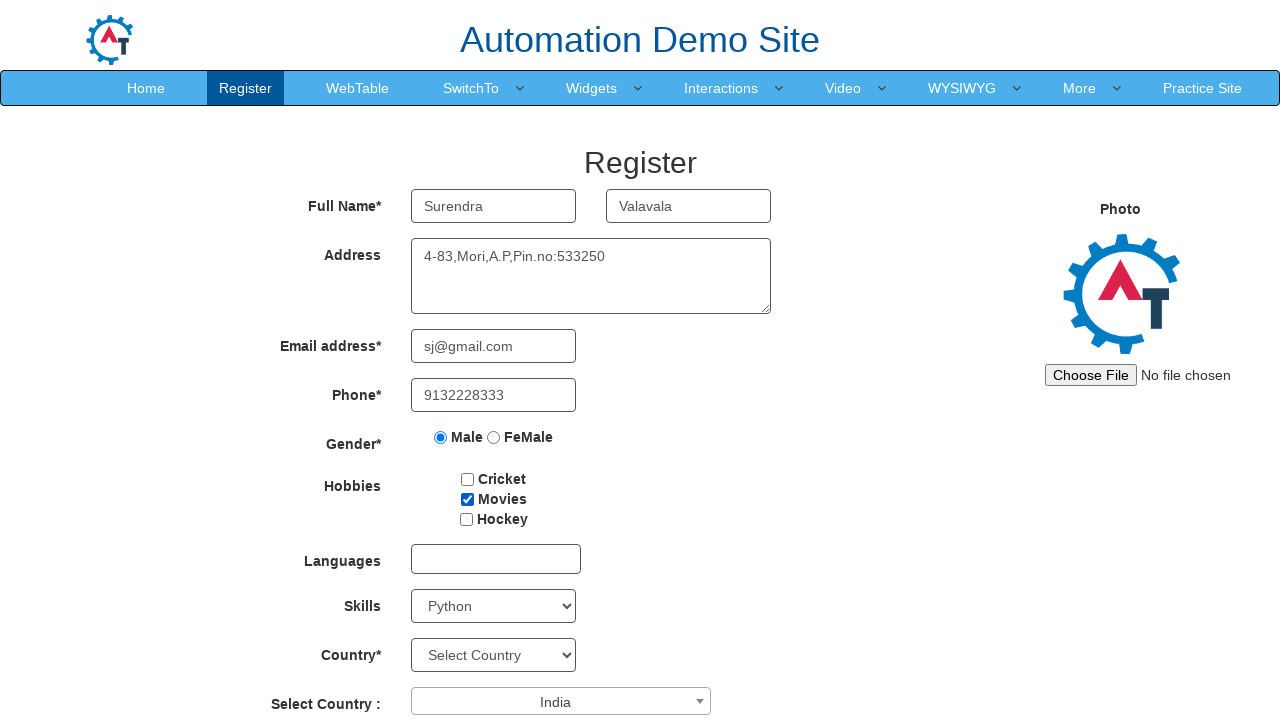

Selected year of birth as 2001 on select[ng-model='yearbox']
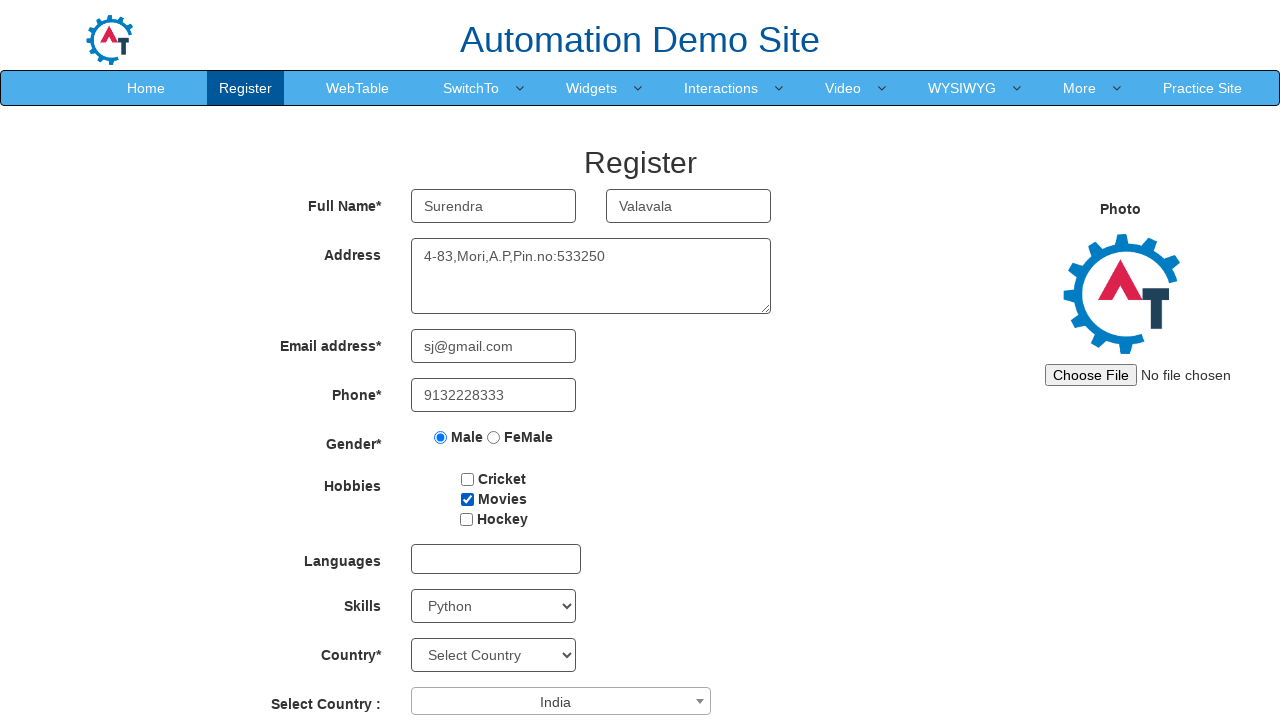

Selected month of birth as July on select[placeholder='Month']
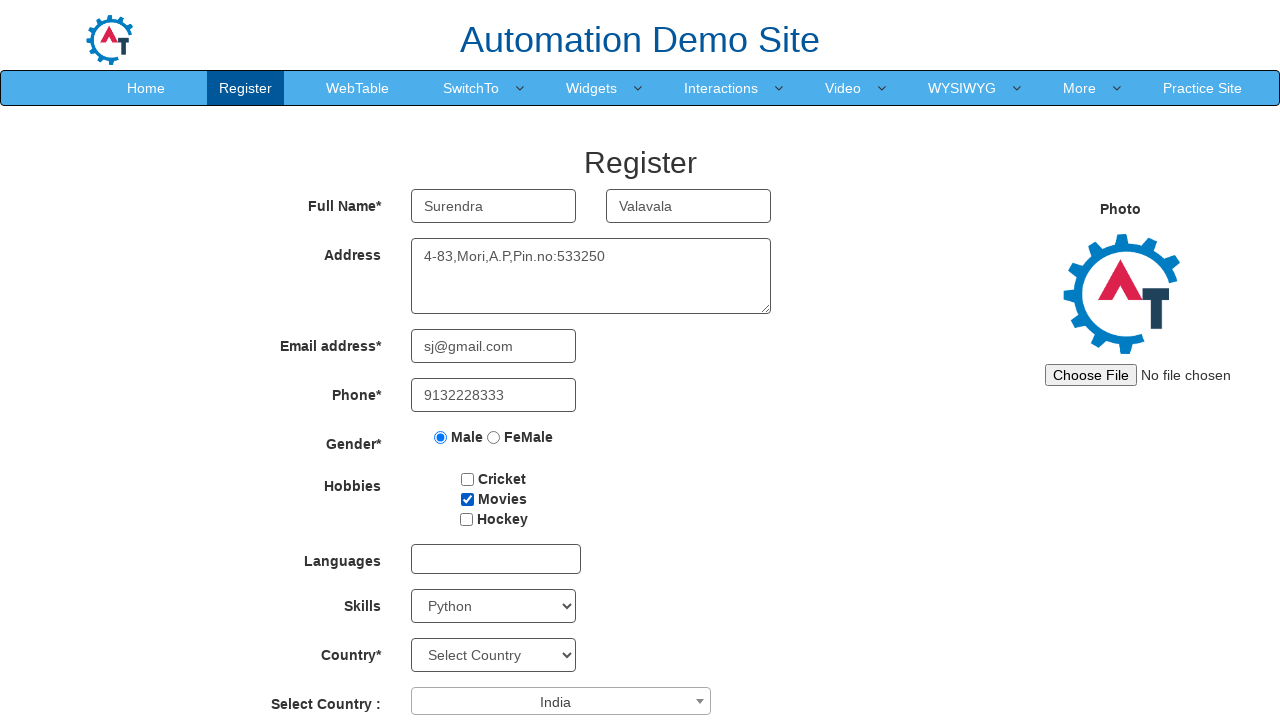

Selected day of birth as 3 on select#daybox
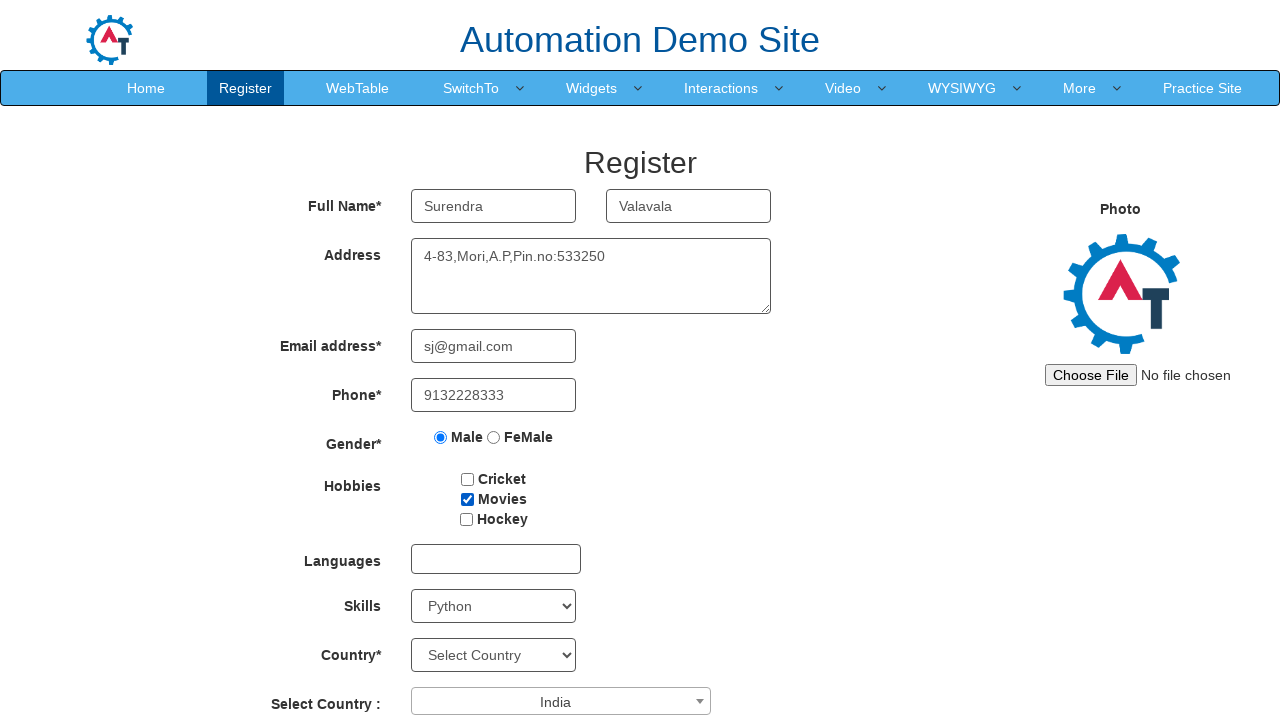

Filled first password field with '3487jhh@' on input#firstpassword
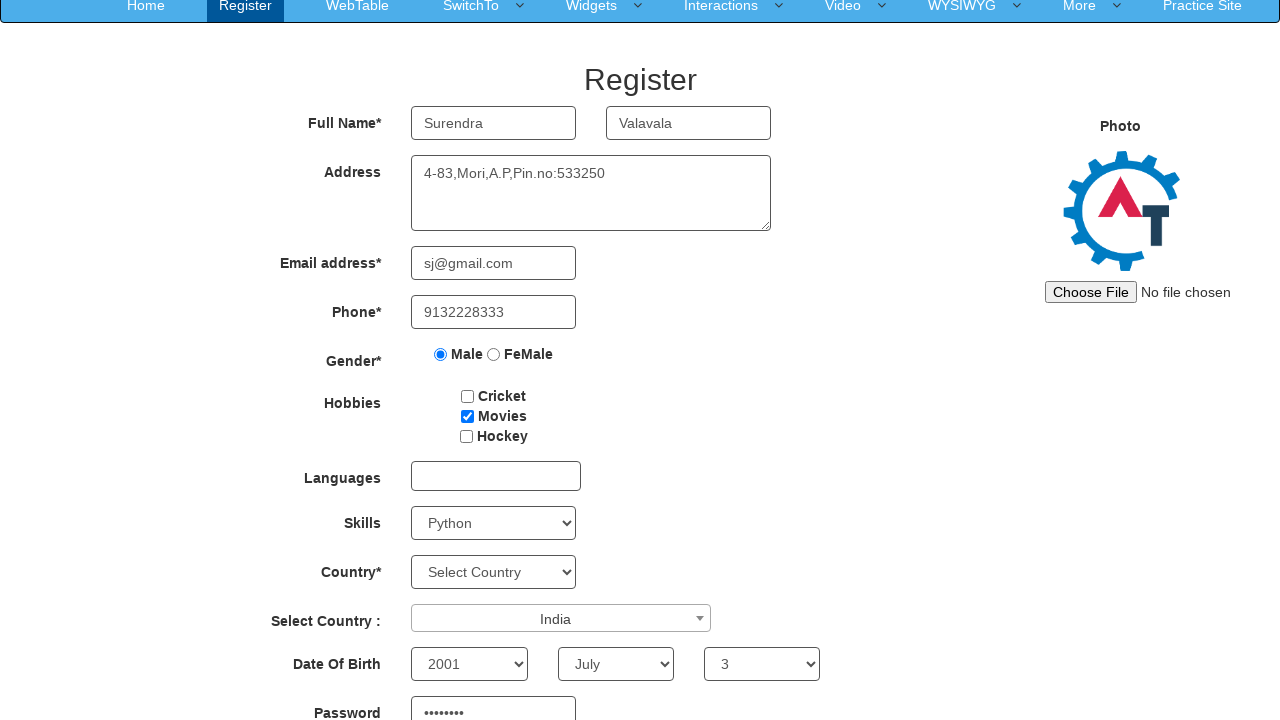

Filled confirm password field with '3487jhh@' on input#secondpassword
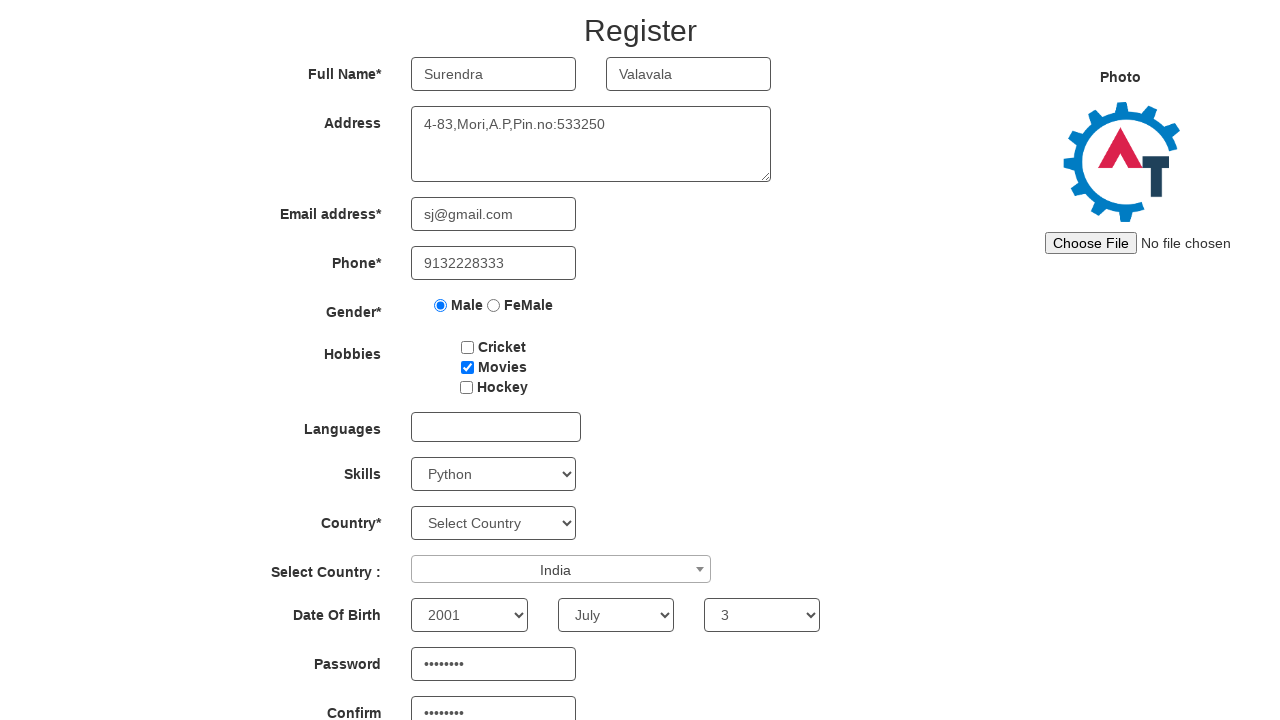

Clicked refresh button to reset form at (649, 623) on button[value='Refresh']
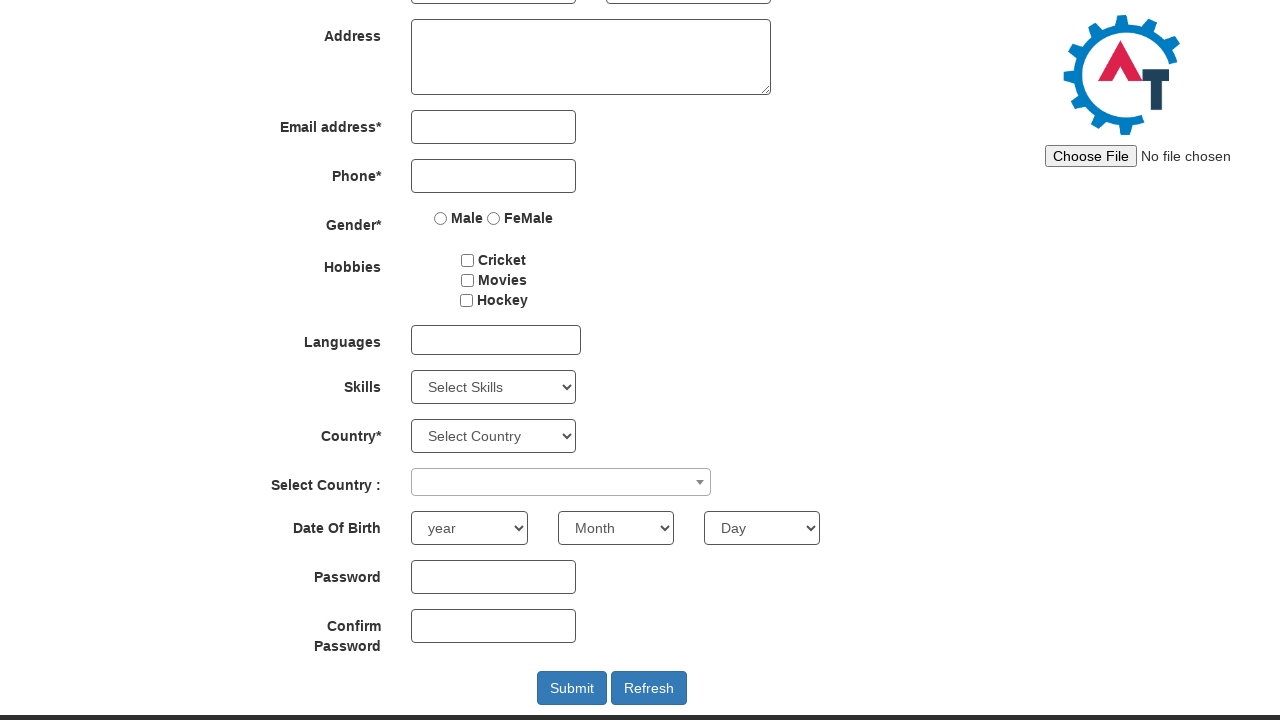

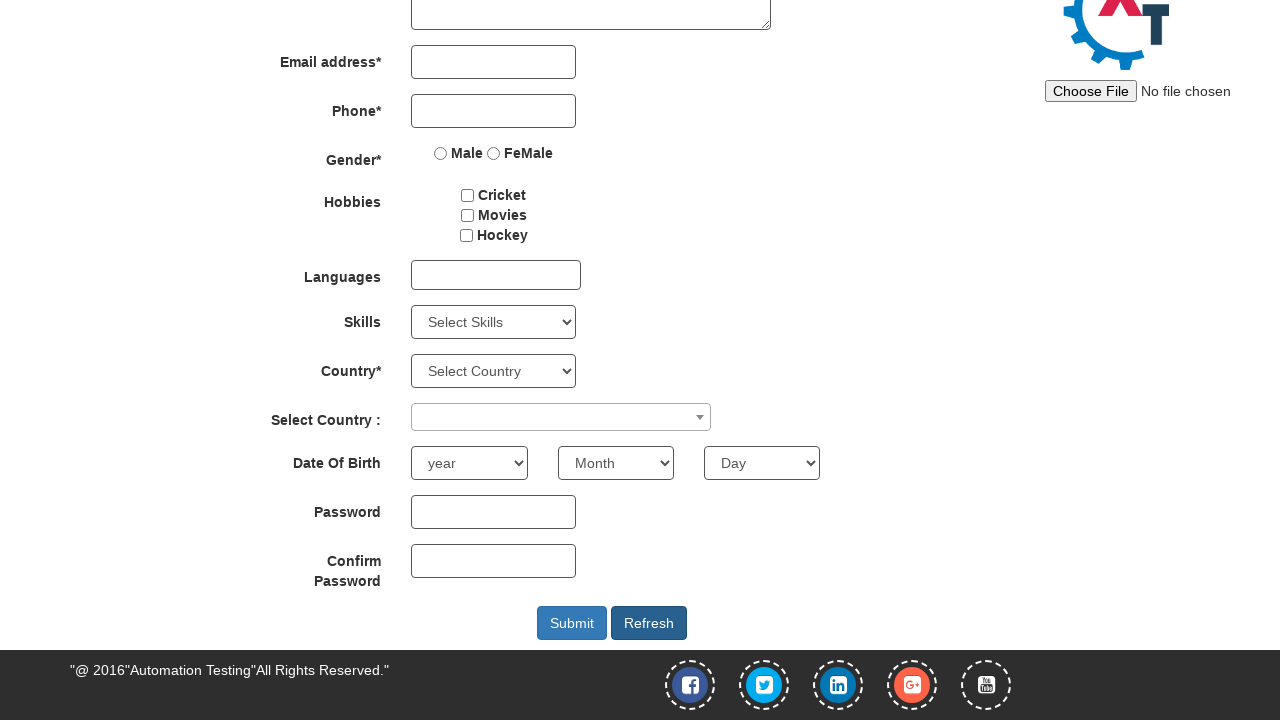